Tests browser window management by manipulating window states (minimize, maximize, fullscreen) and retrieving window position and size information

Starting URL: https://www.techproeducation.com/

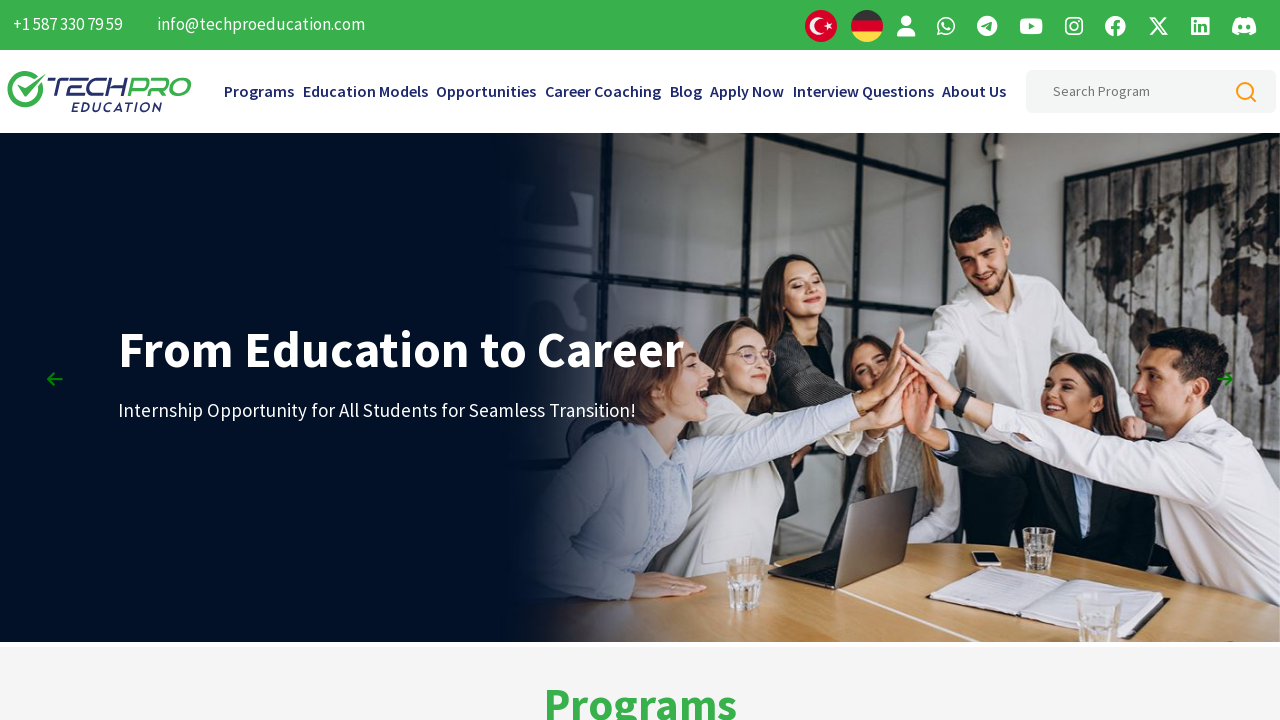

Retrieved initial window X and Y position
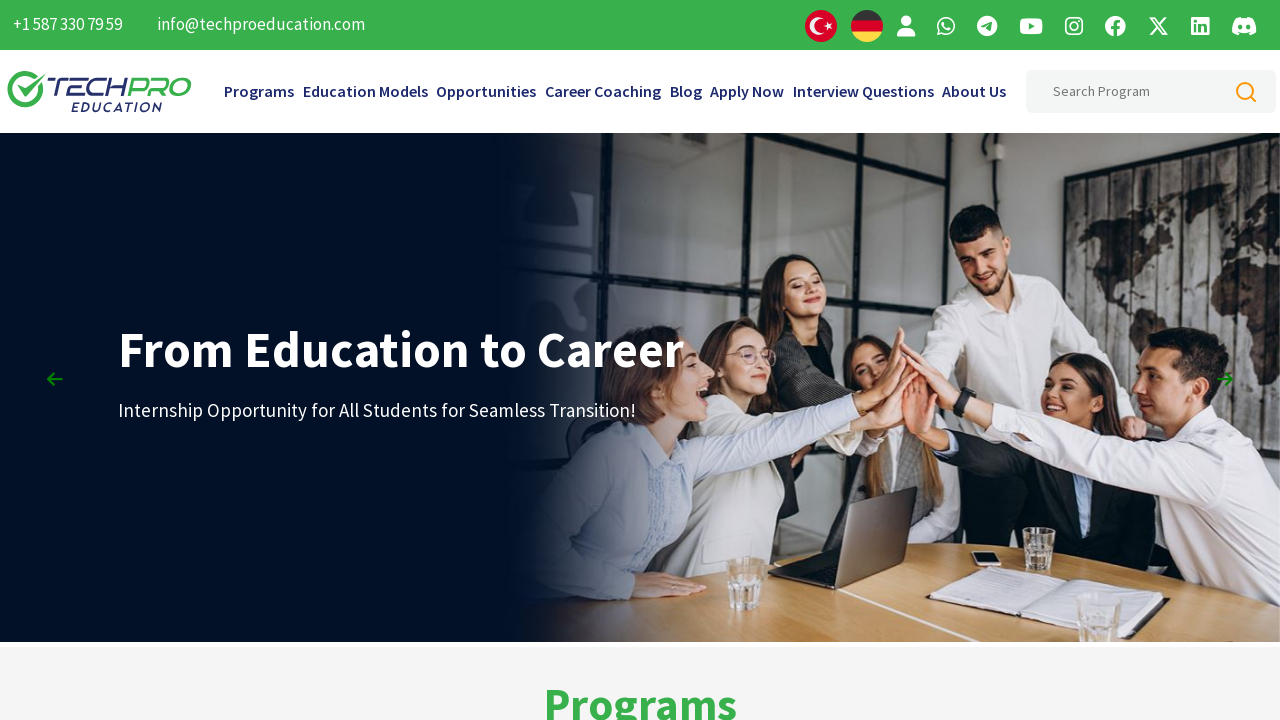

Retrieved initial window outer width and height
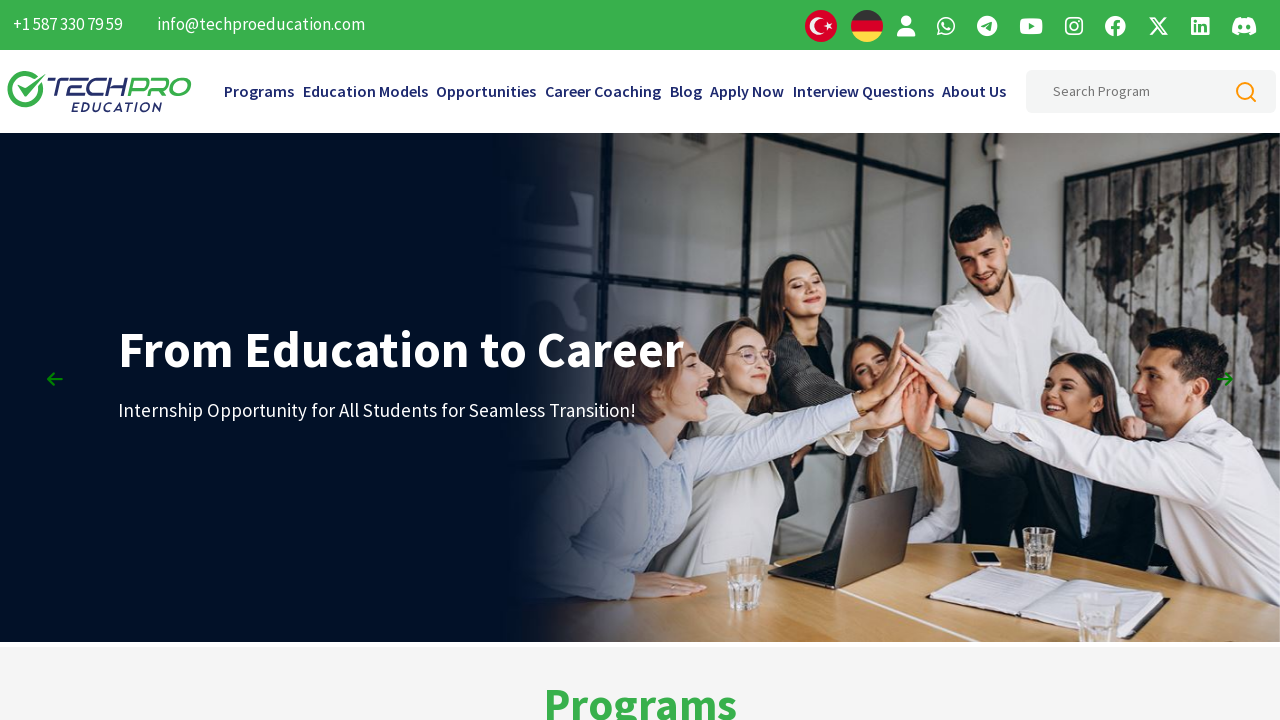

Set viewport to 800x600 to simulate window minimize
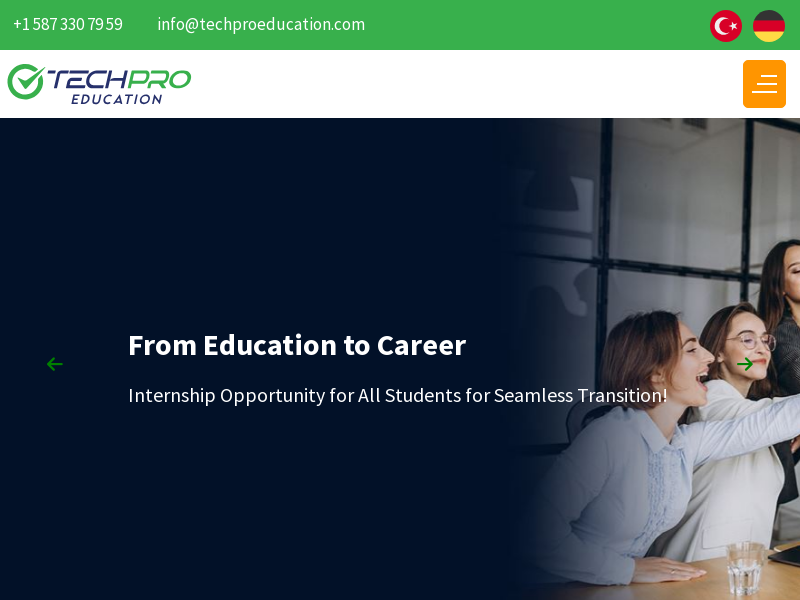

Set viewport to 1920x1080 to simulate window maximize
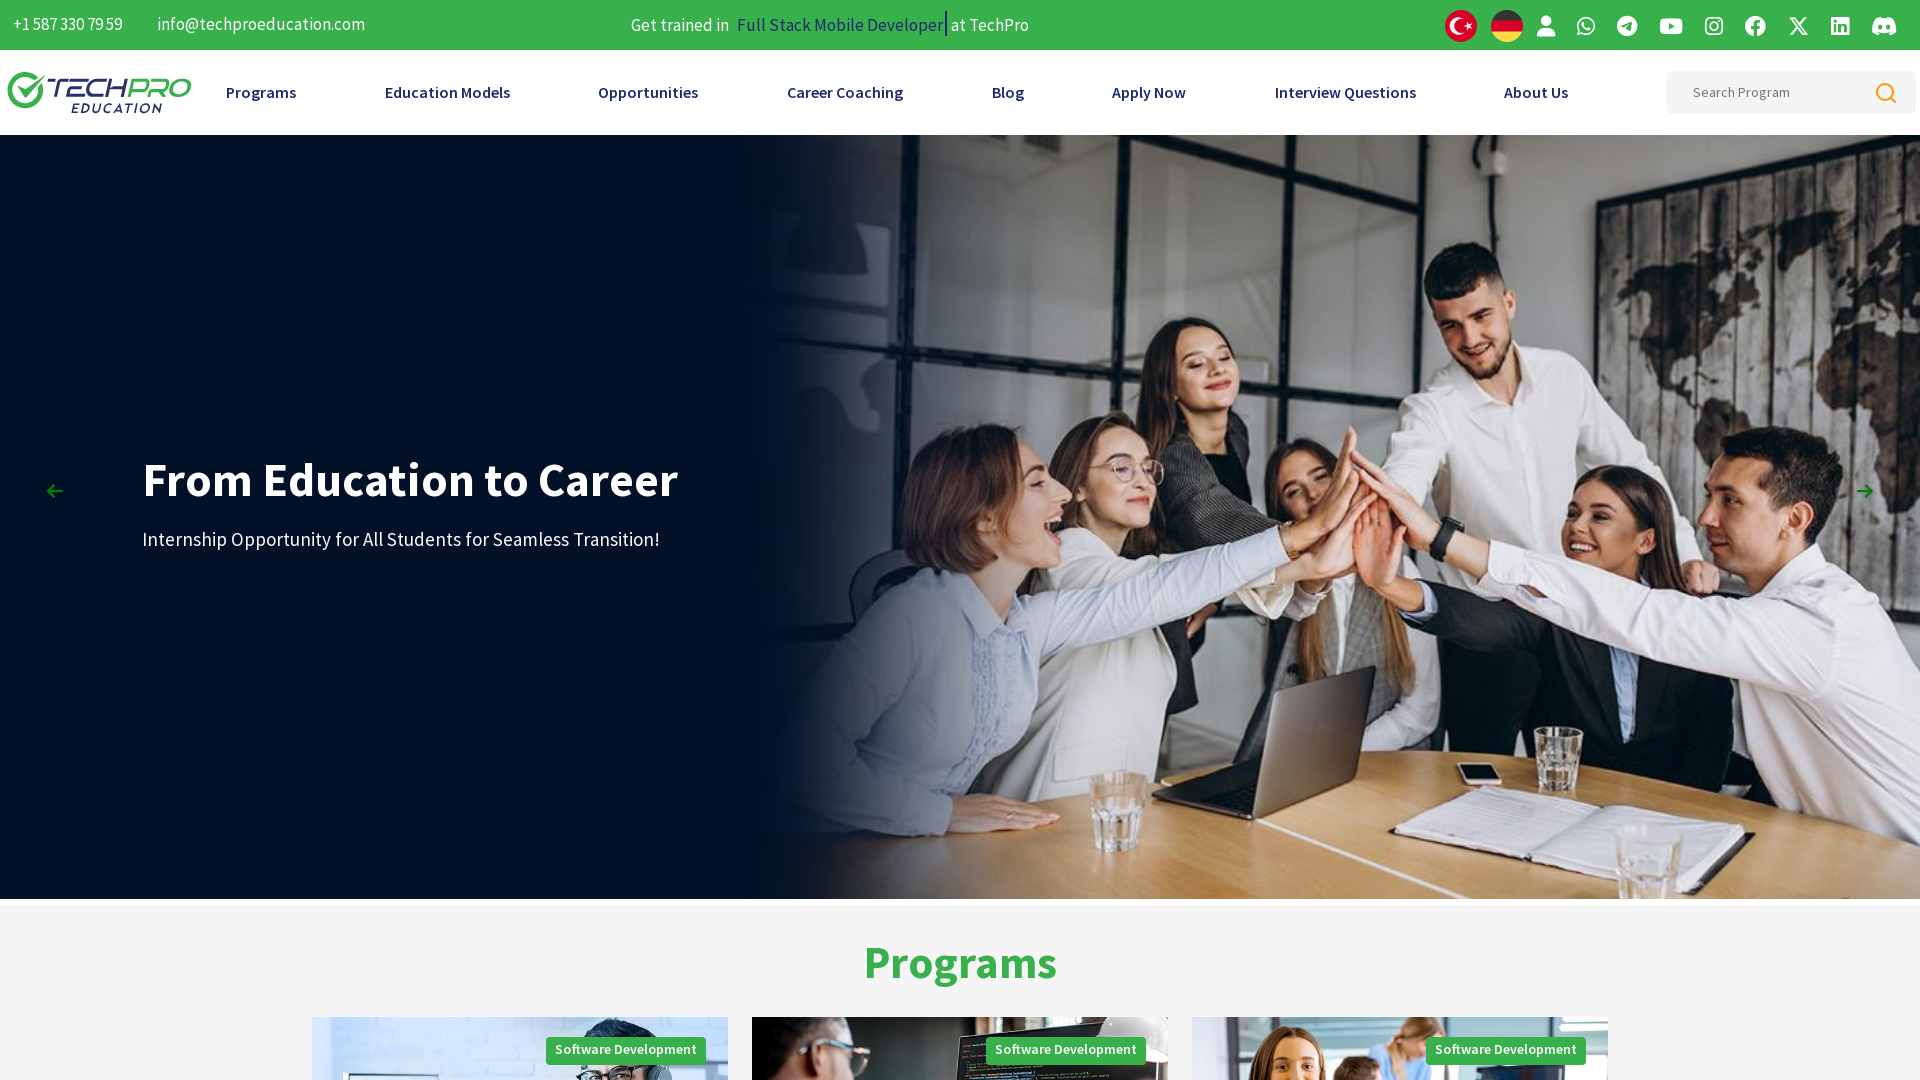

Retrieved window position after maximize
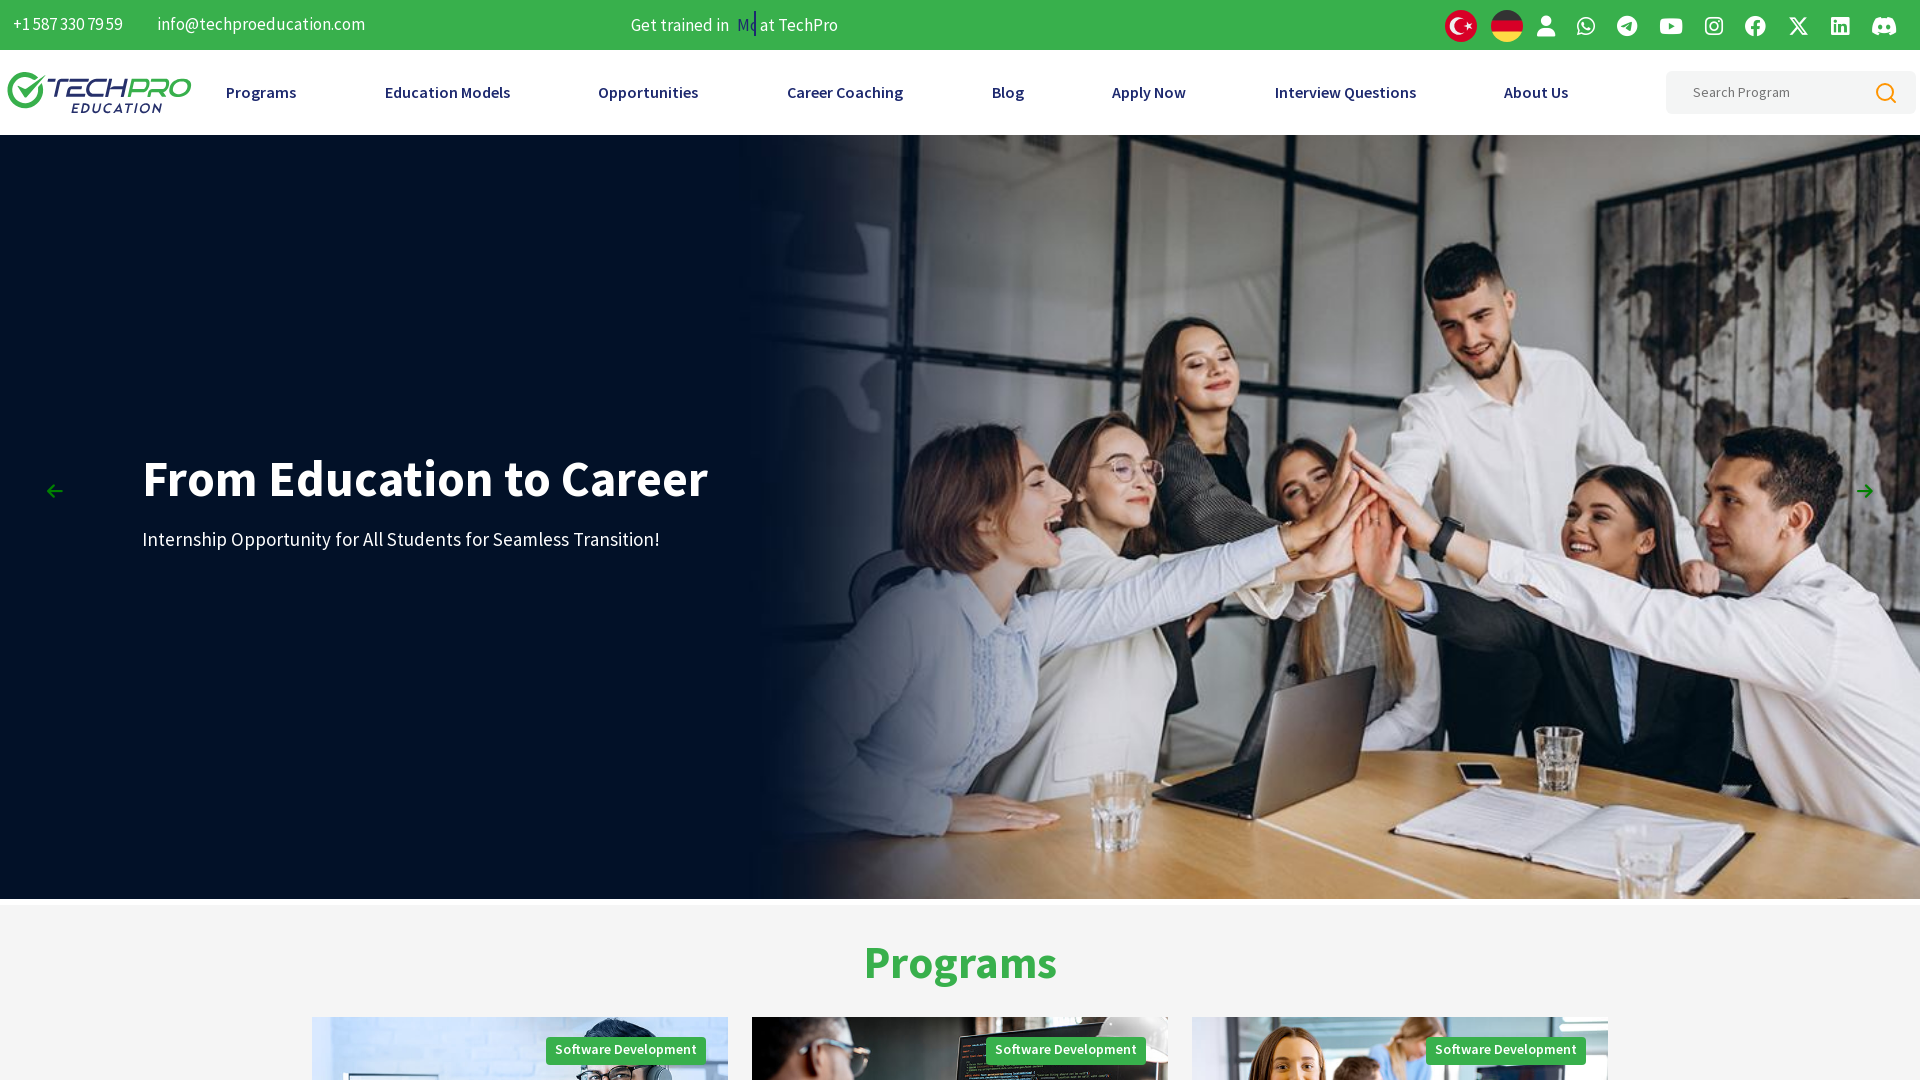

Retrieved window size after maximize
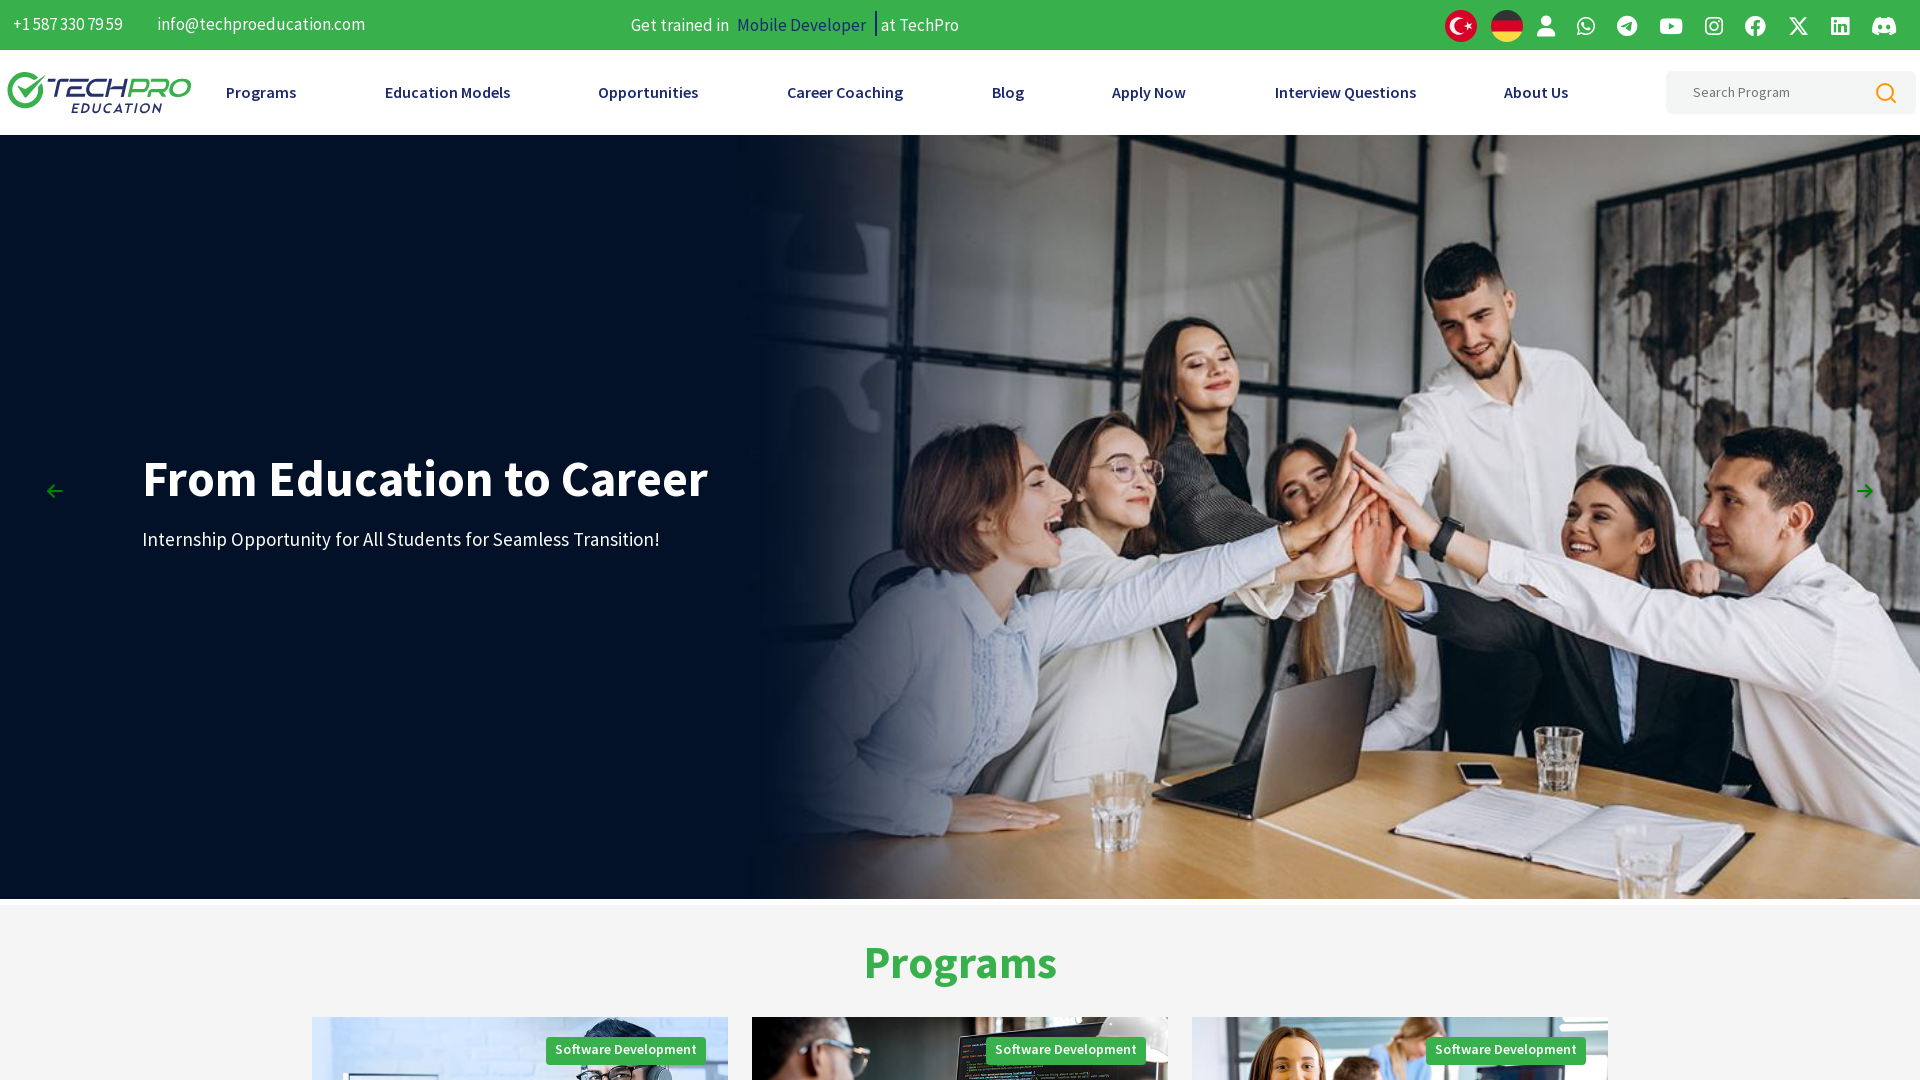

Set viewport to 1920x1080 to simulate fullscreen mode
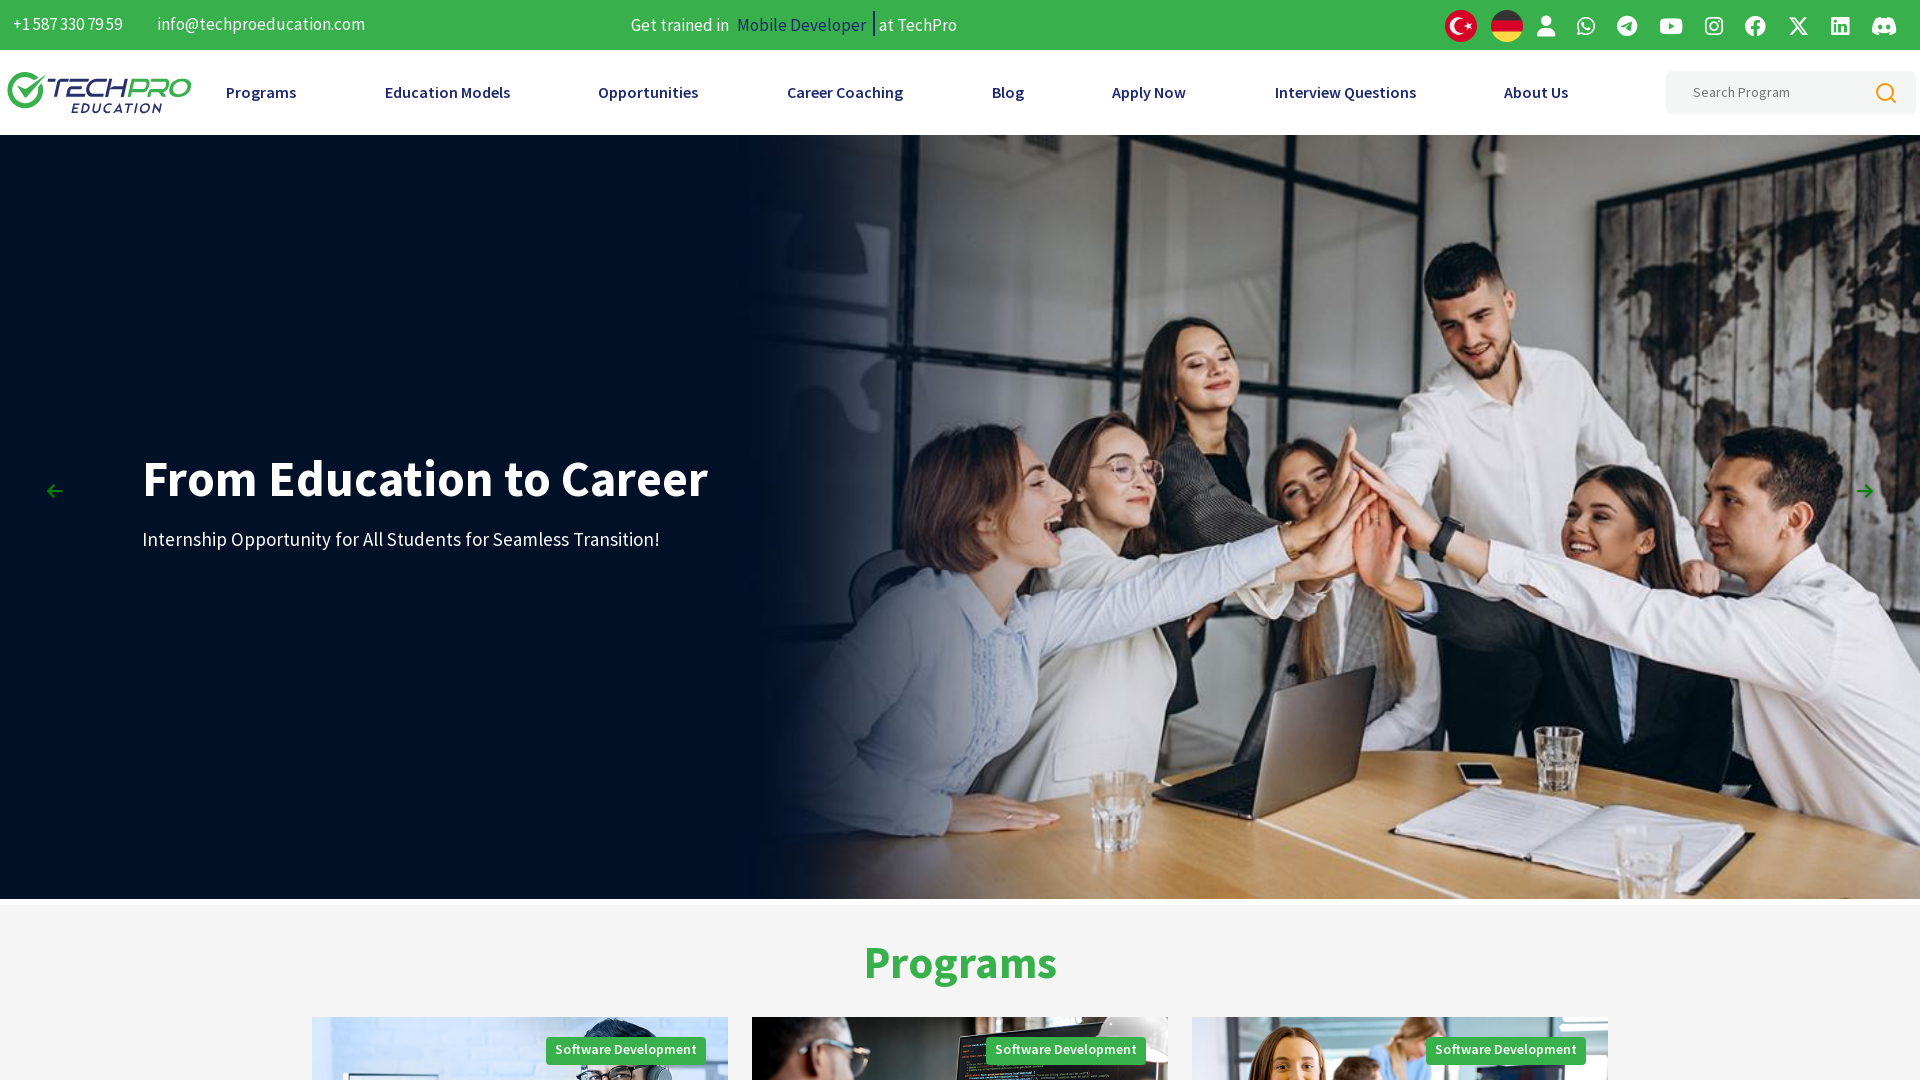

Retrieved window position in fullscreen mode
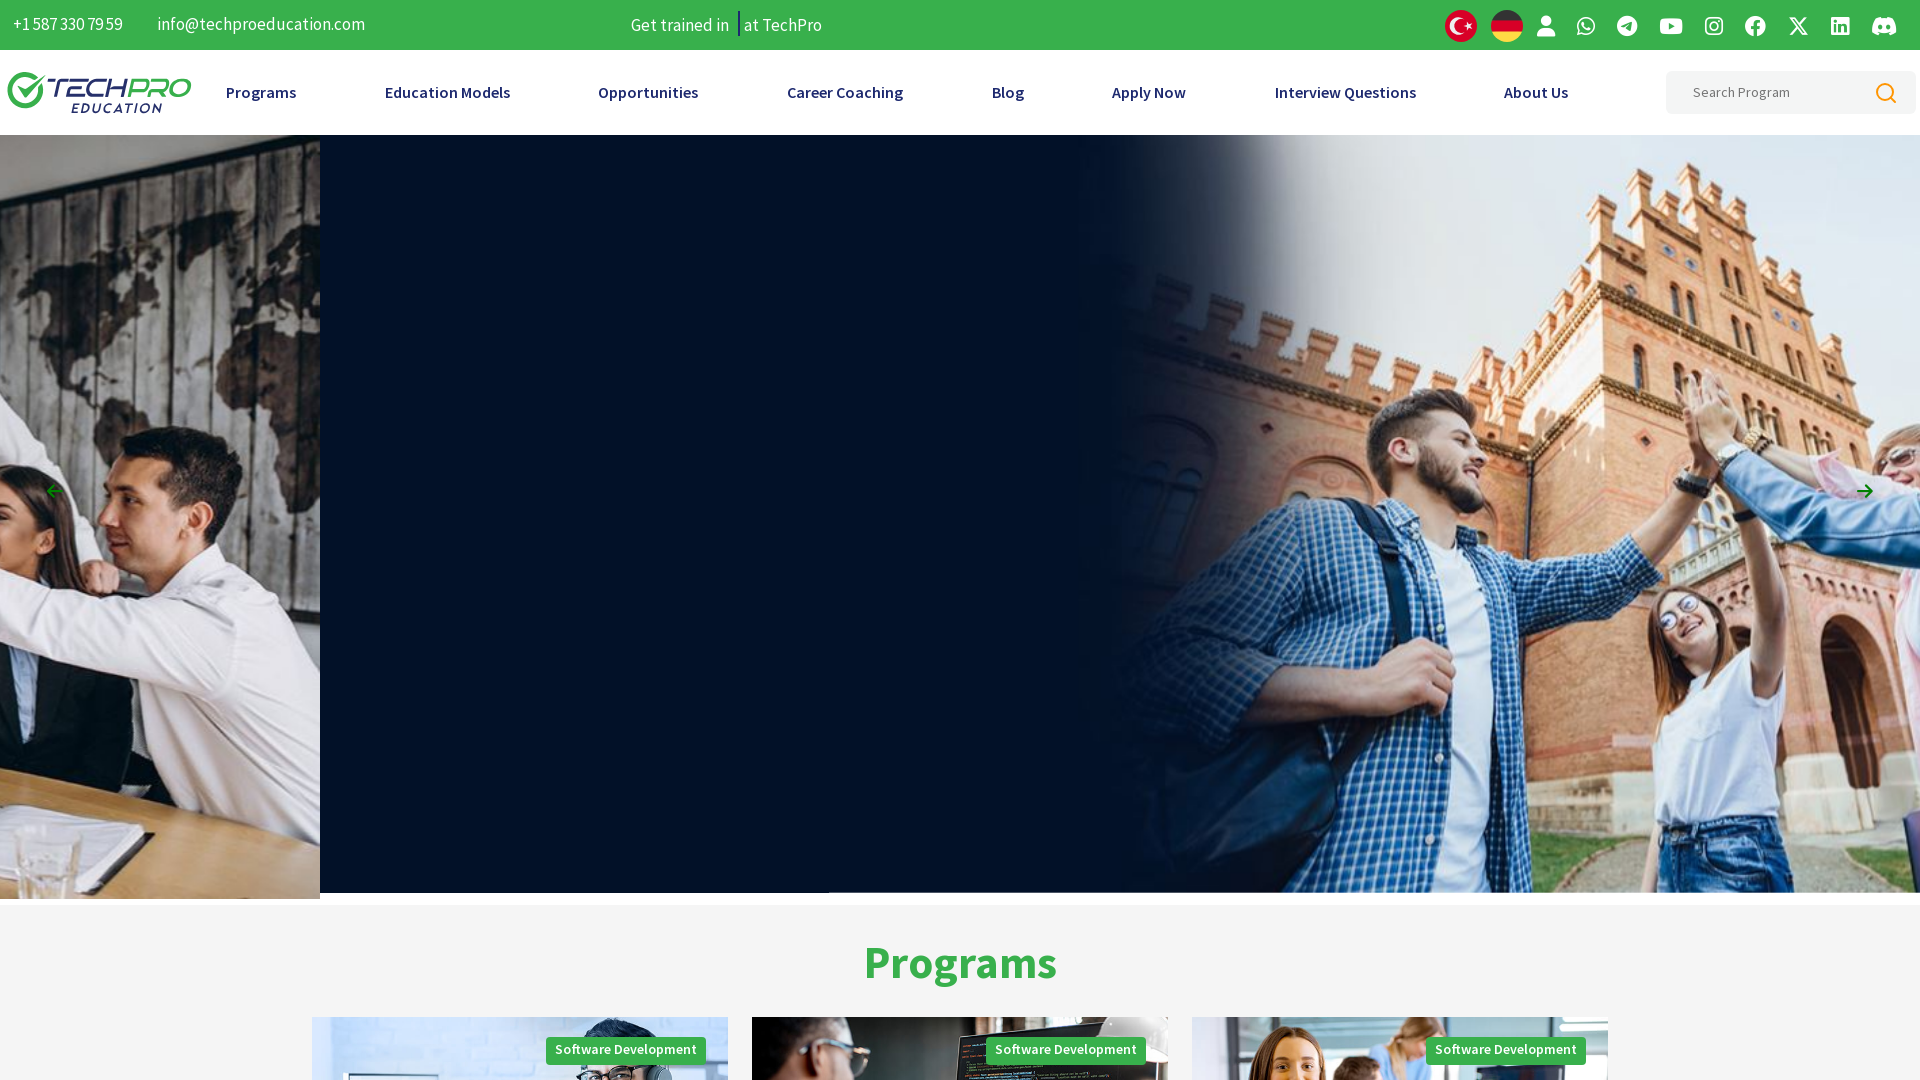

Retrieved window size in fullscreen mode
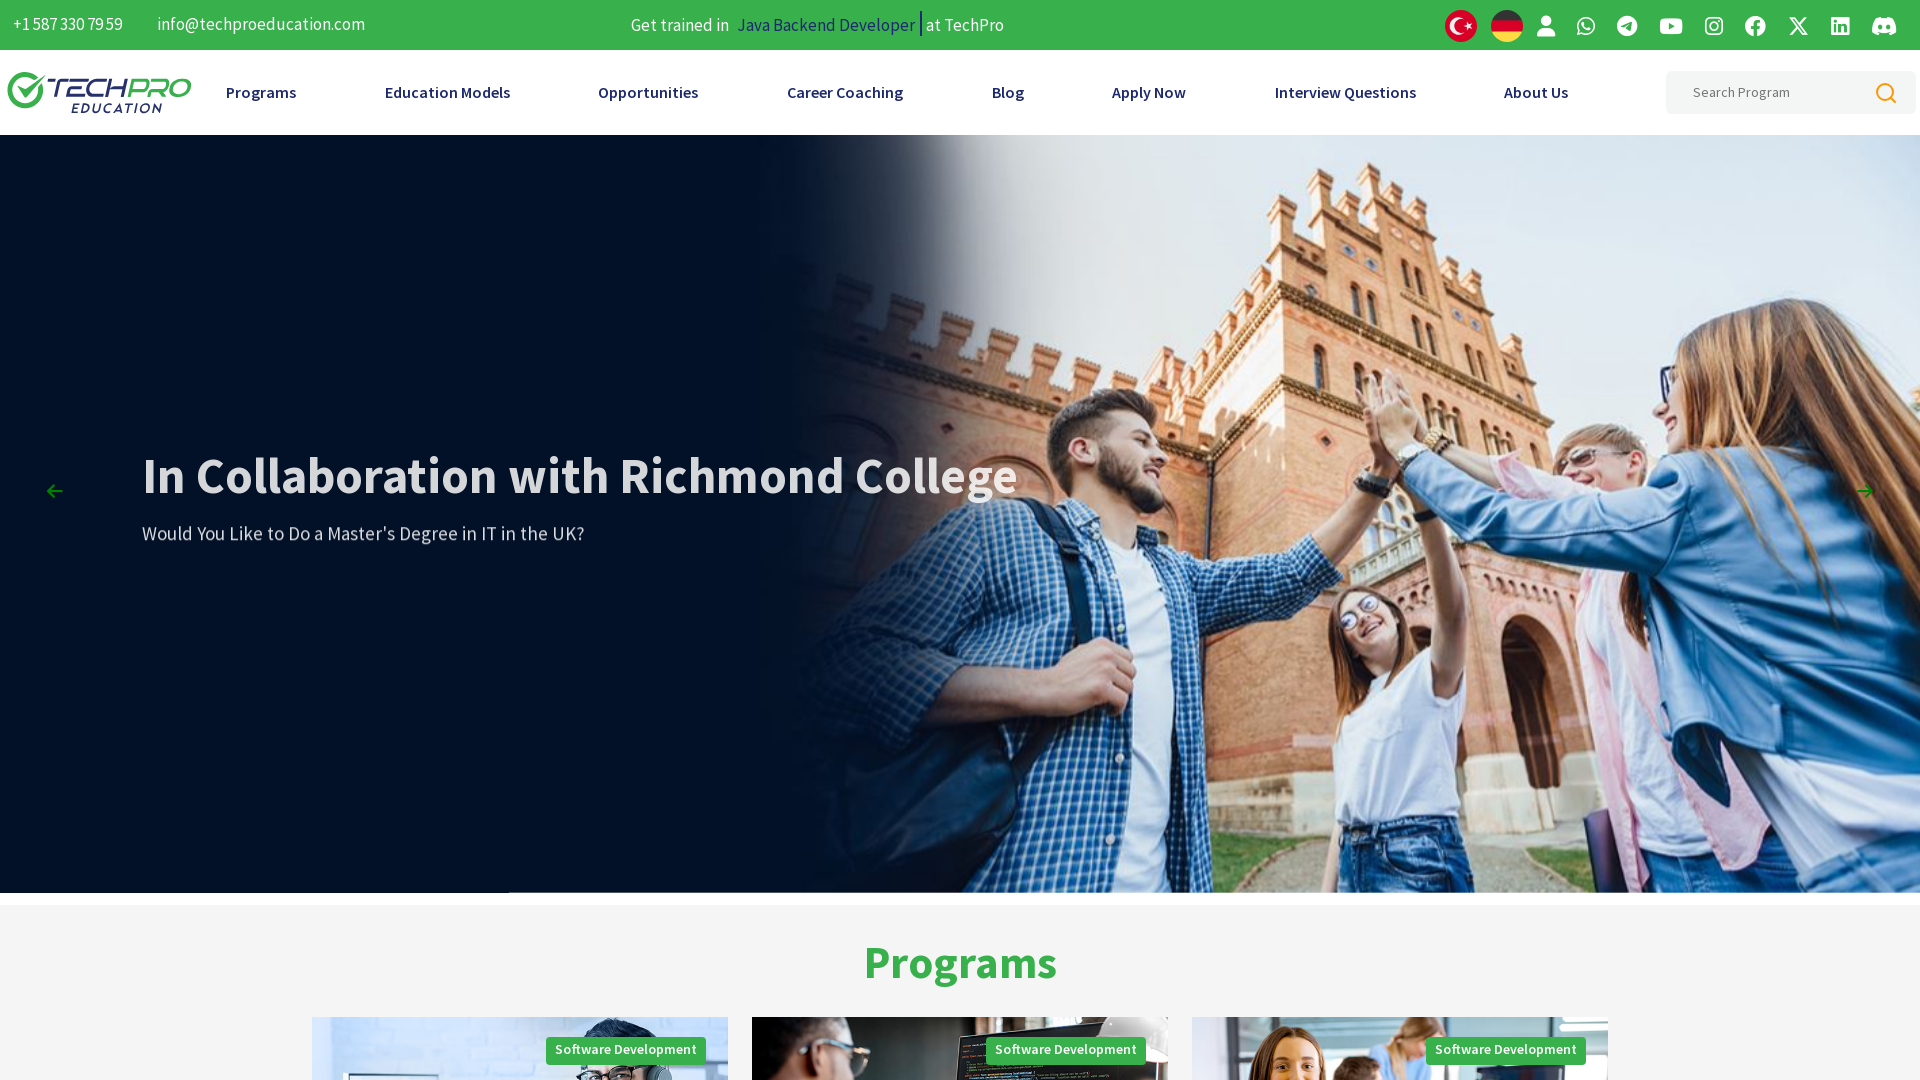

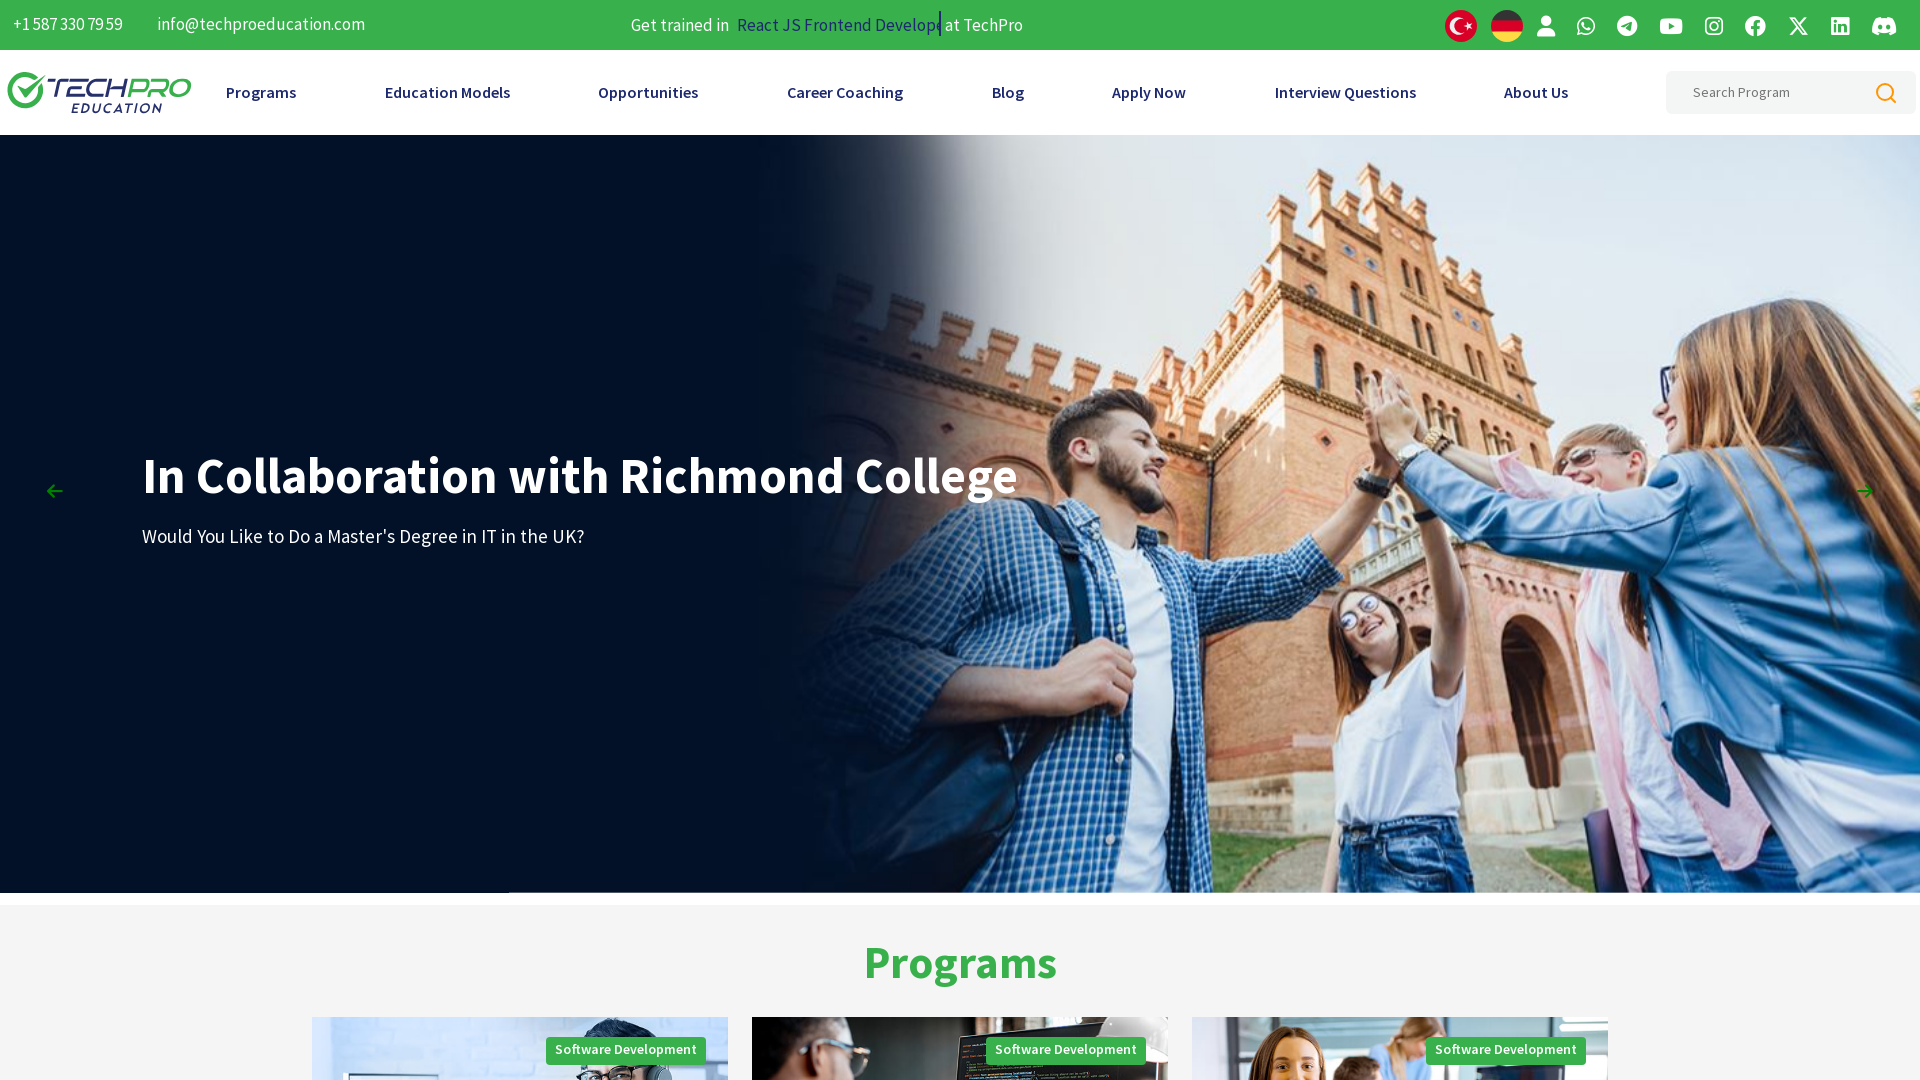